Tests interaction with buttons and table elements on the Herokuapp challenging DOM page by clicking various styled buttons and verifying table content

Starting URL: https://the-internet.herokuapp.com/challenging_dom

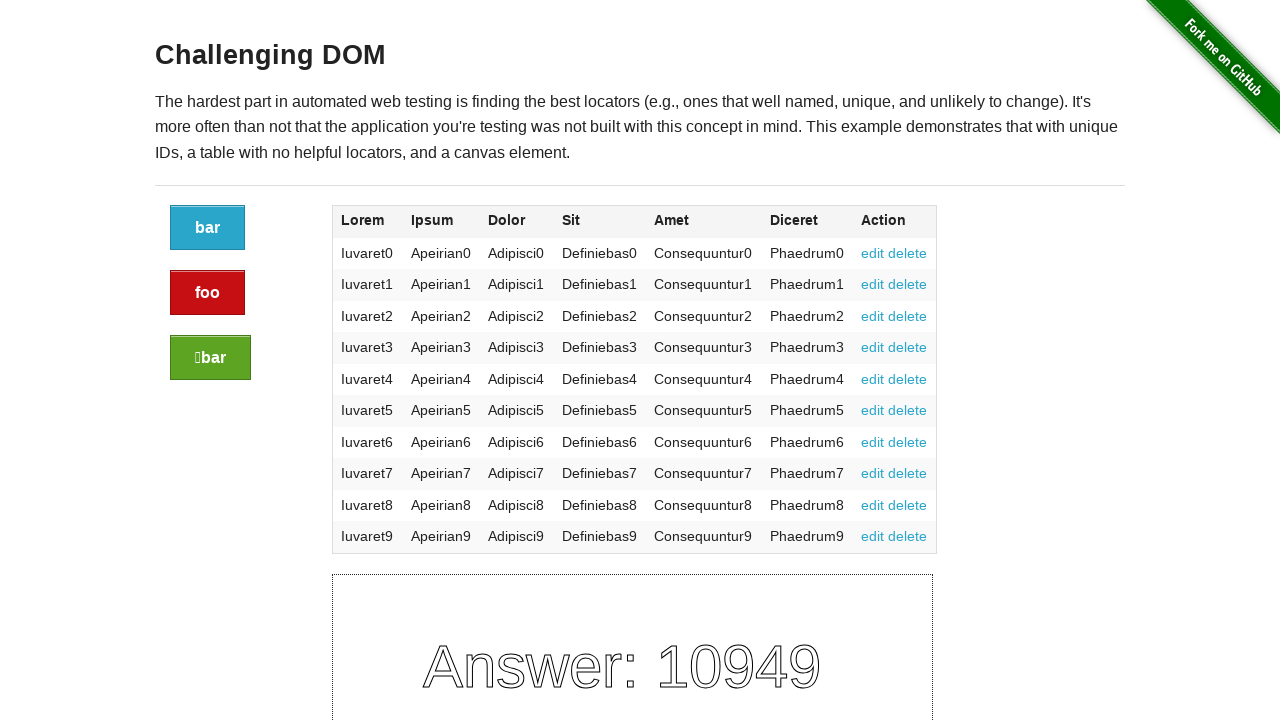

Clicked the first button at (208, 228) on a.button
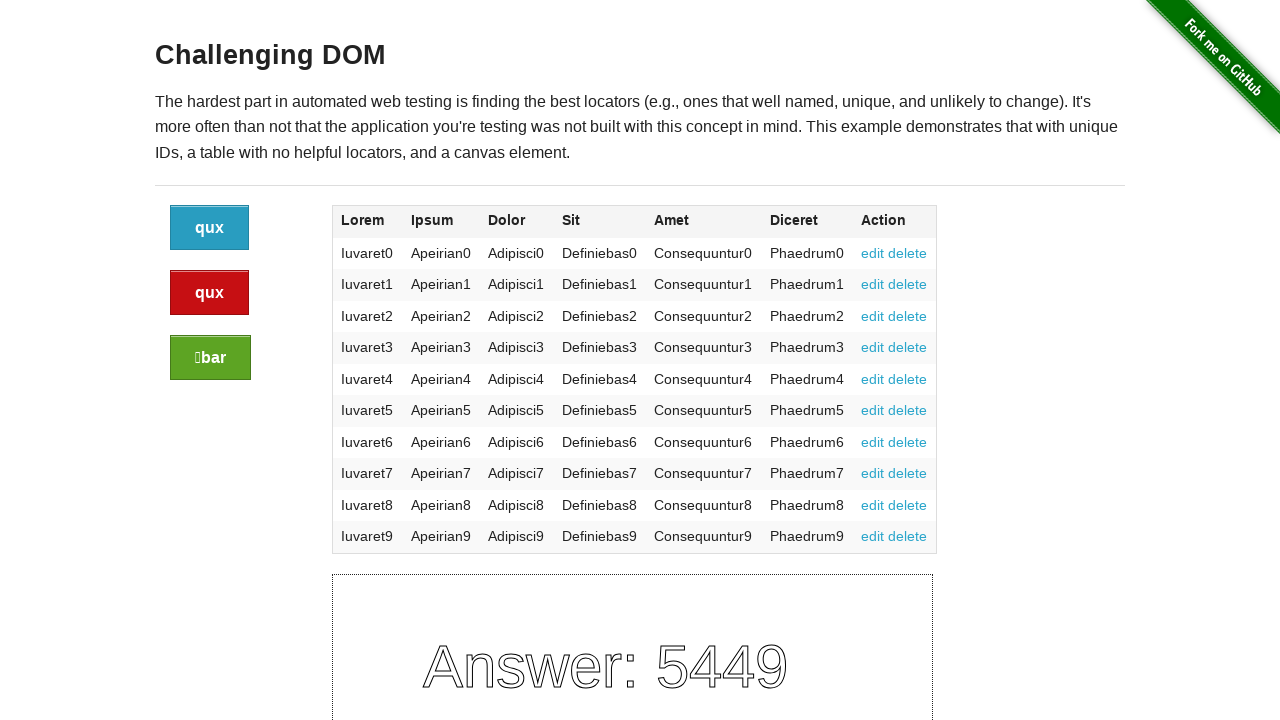

Clicked the alert-styled button at (210, 293) on a.button.alert
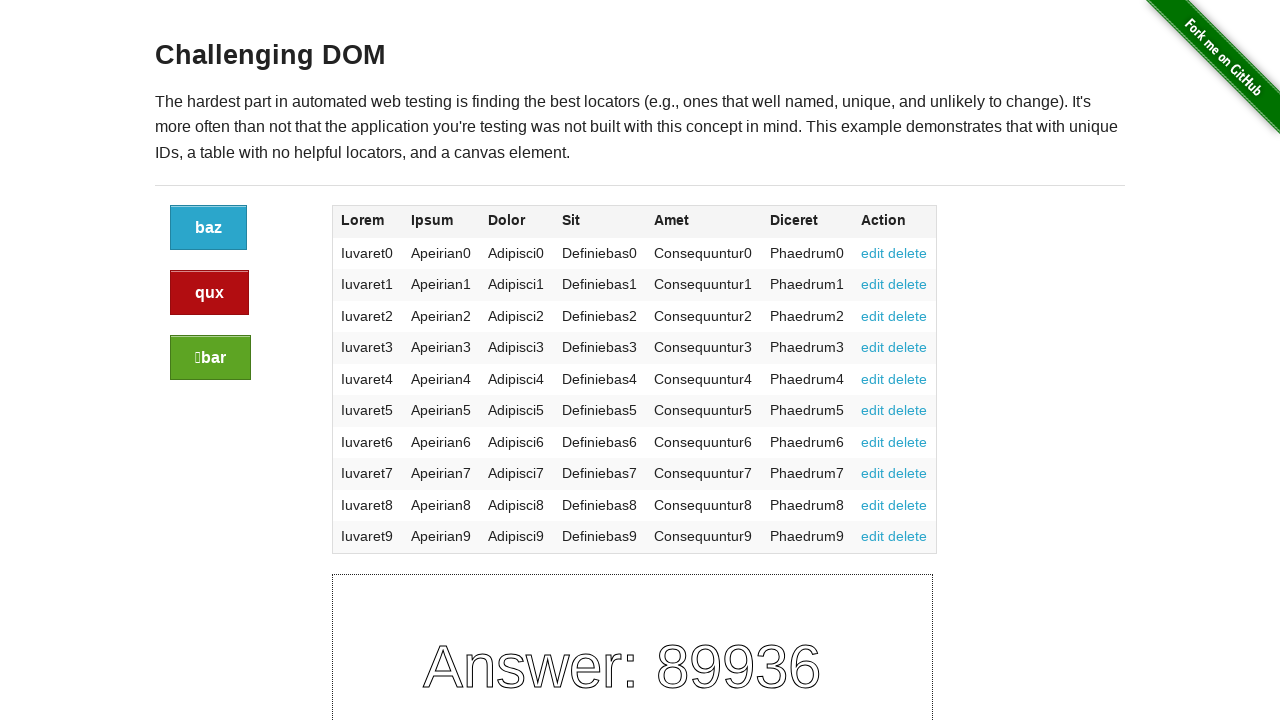

Clicked the success-styled button at (210, 358) on a.button.success
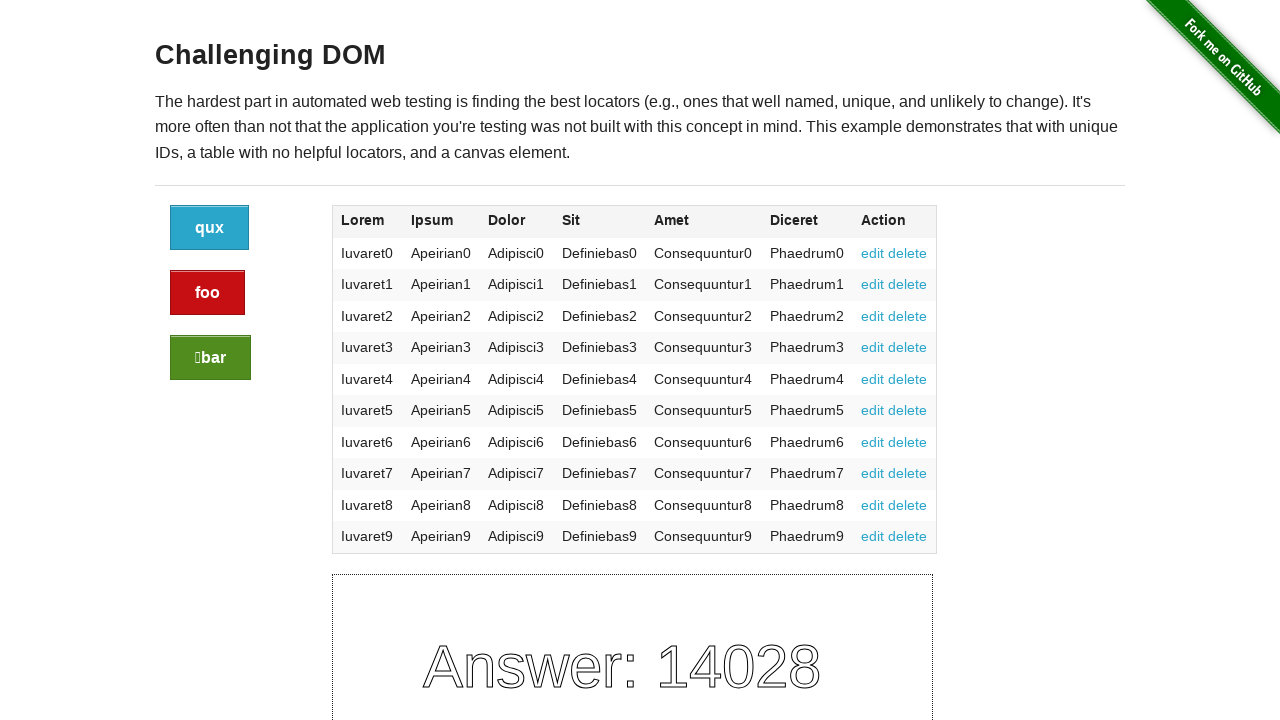

Table body element appeared
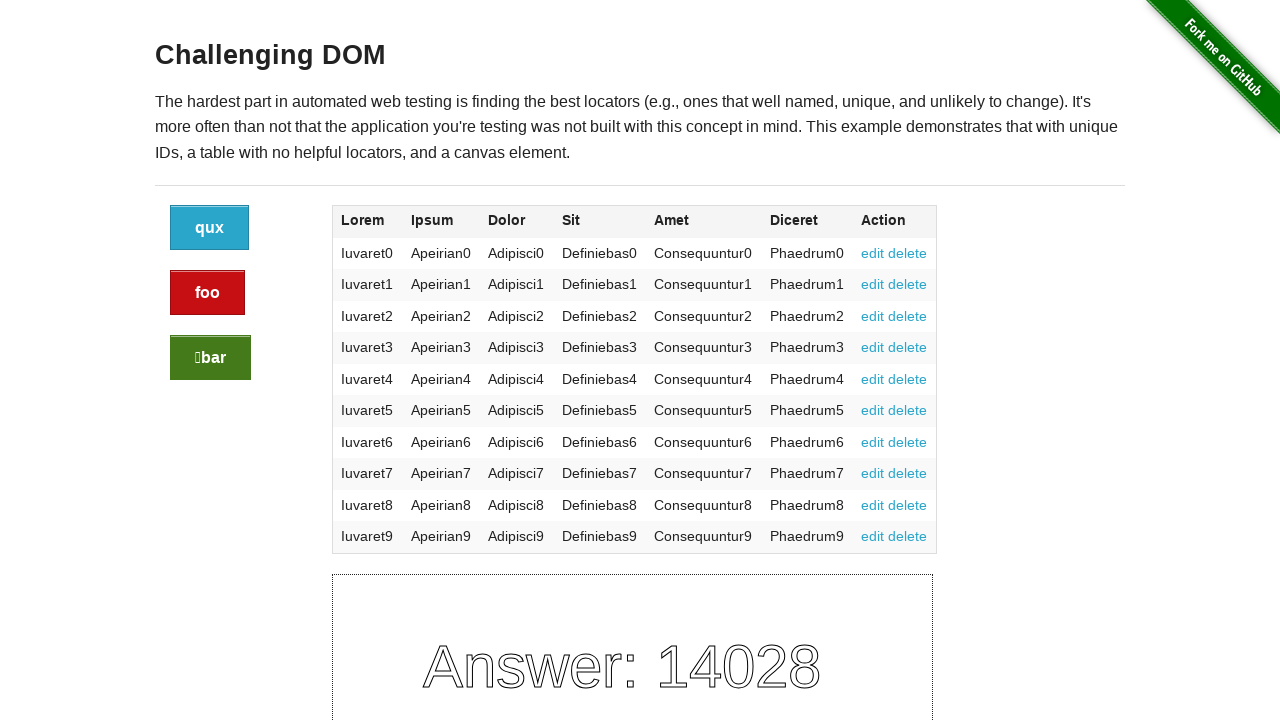

Table cell with text 'Definiebas' appeared
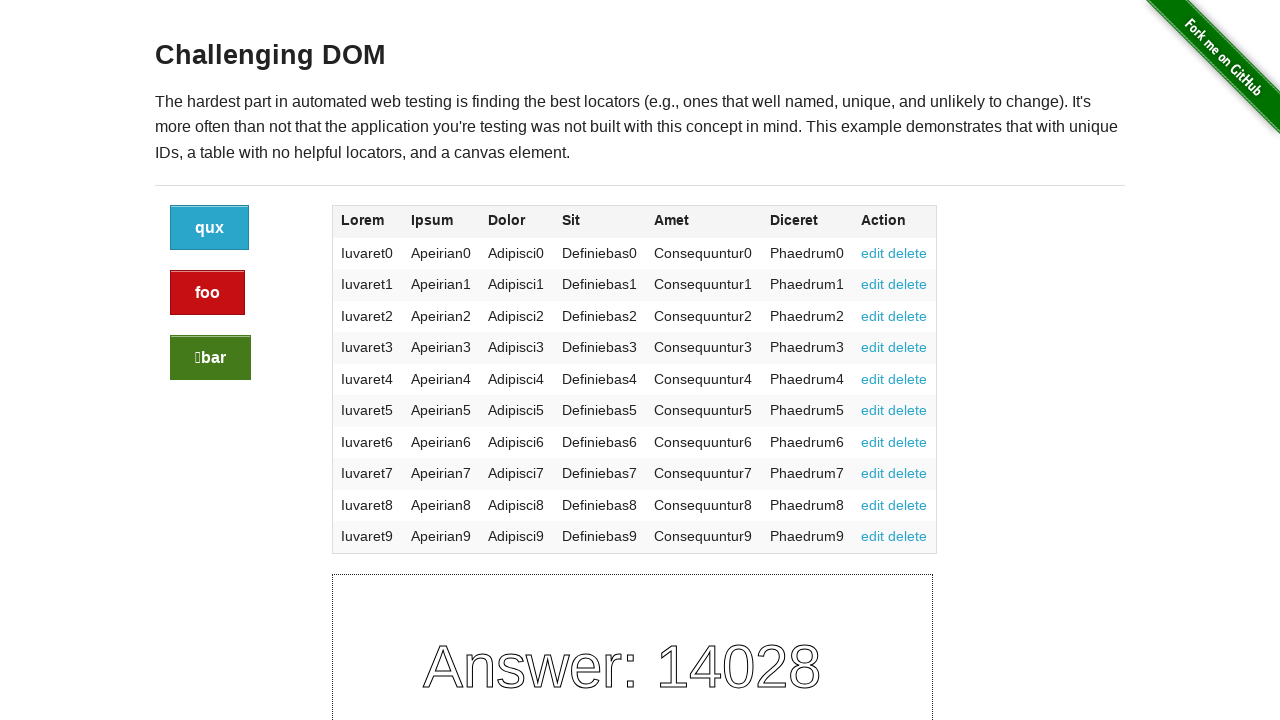

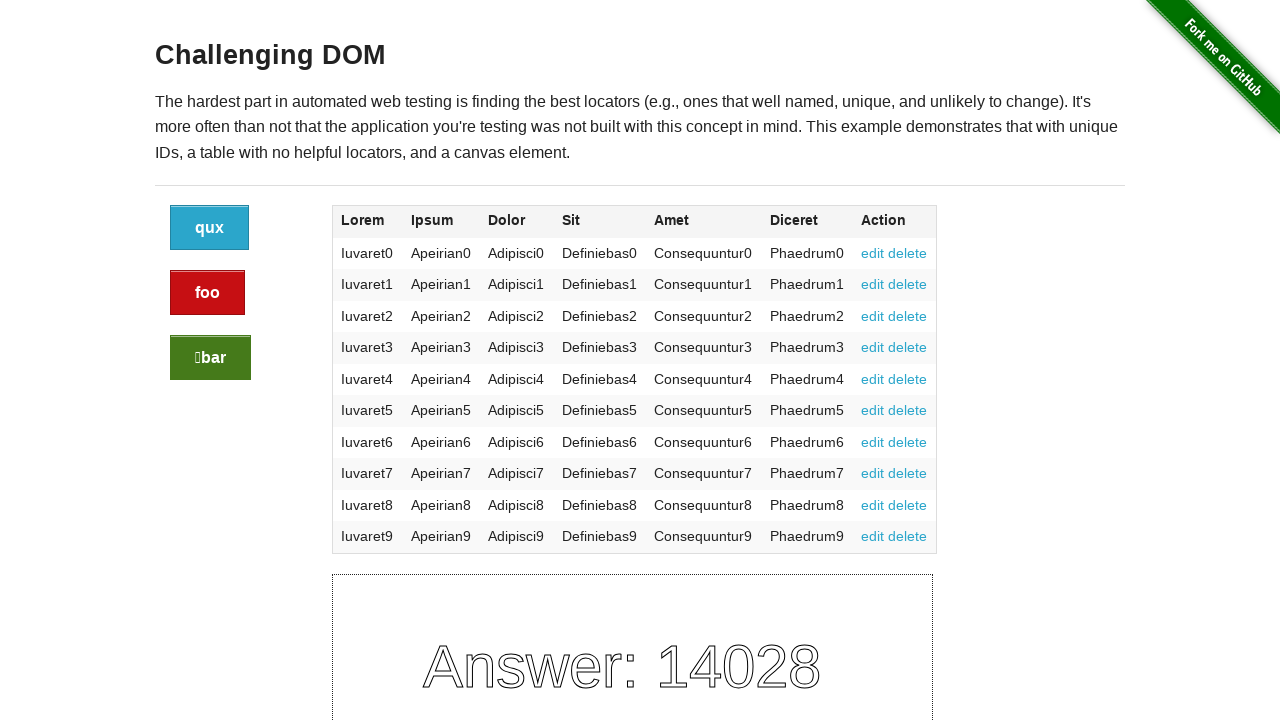